Tests a web form by filling a text field, selecting a radio button, and submitting the form to verify the submission message

Starting URL: http://www.selenium.dev/selenium/web/web-form.html

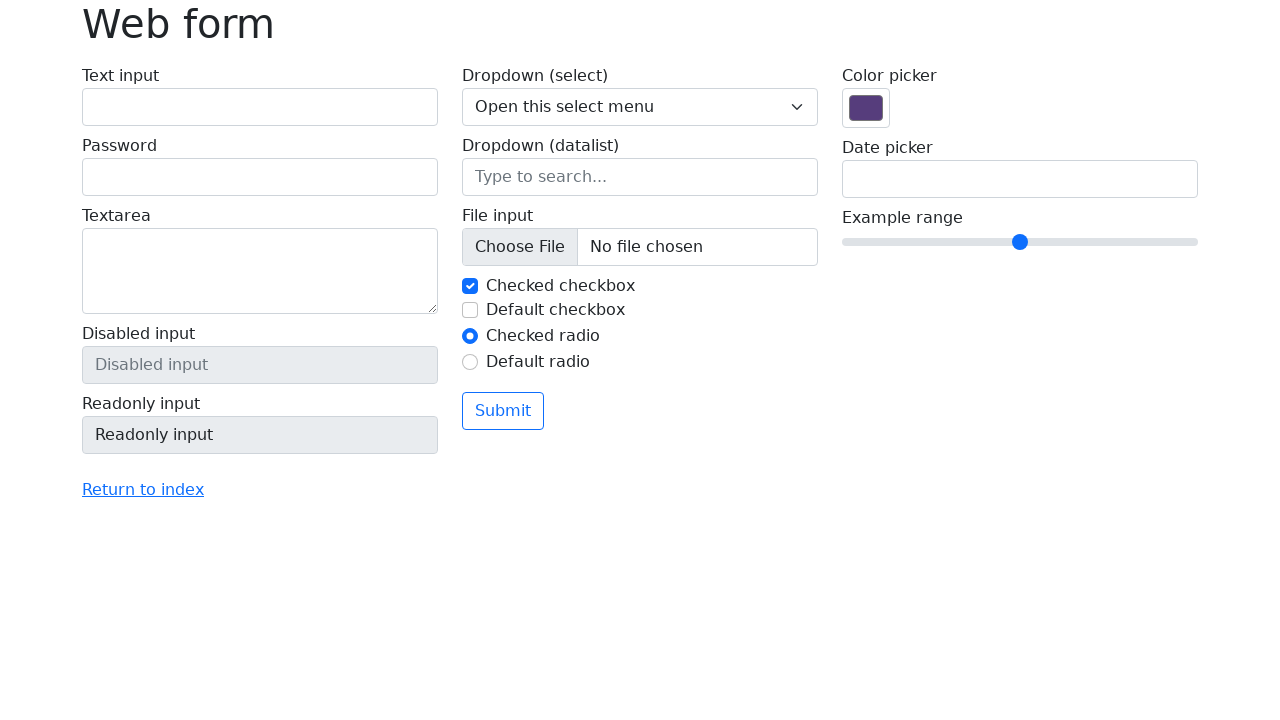

Filled text field with 'Selenium' on input[name='my-text']
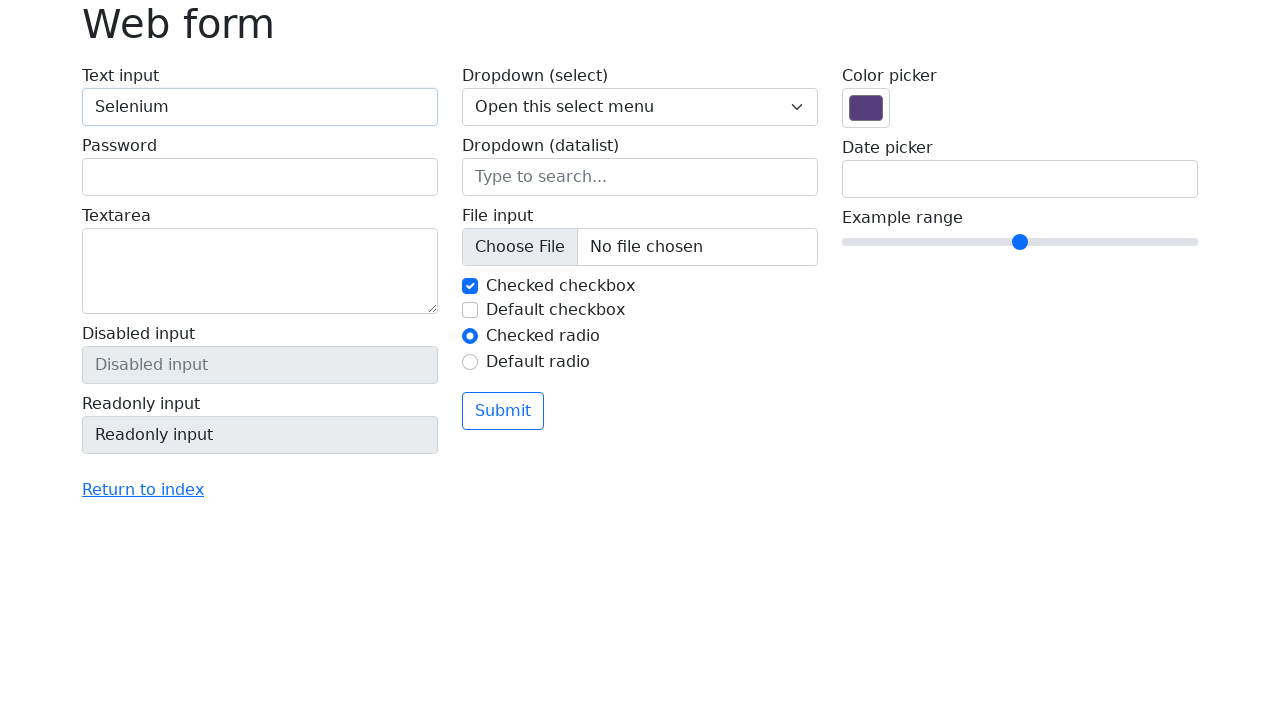

Selected the second radio button at (470, 362) on input#my-radio-2
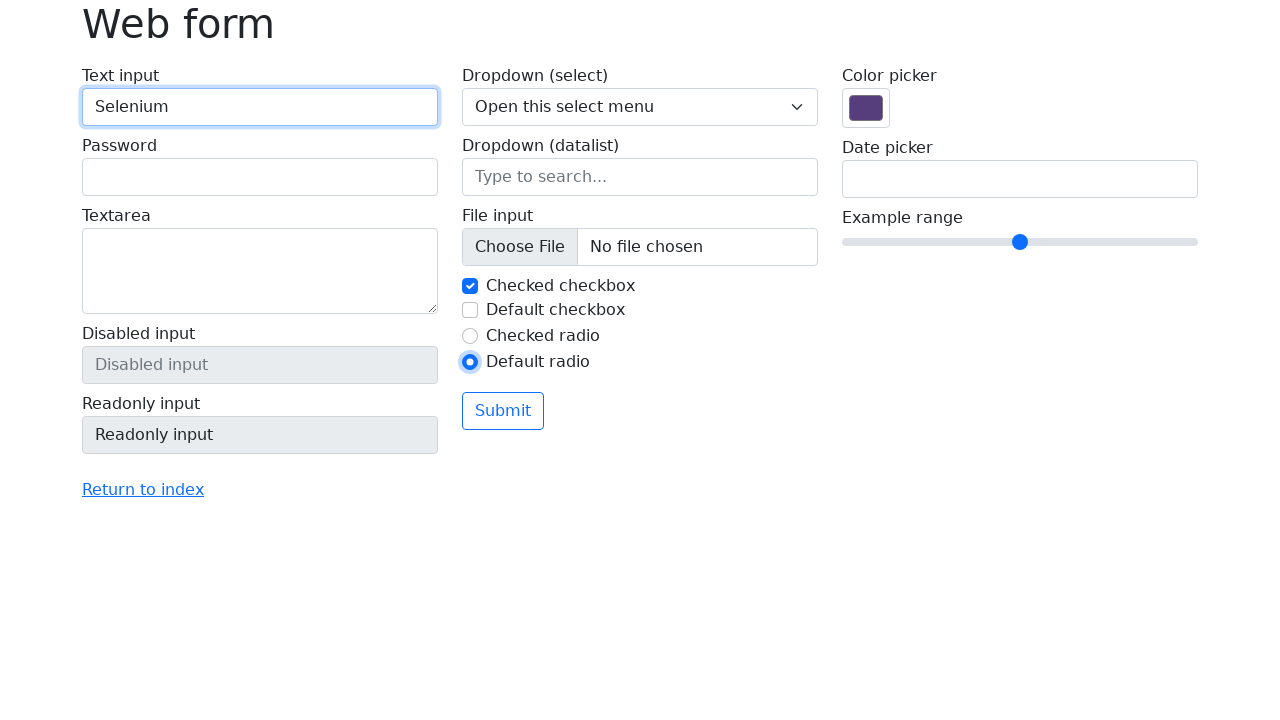

Clicked submit button to submit the form at (503, 411) on button
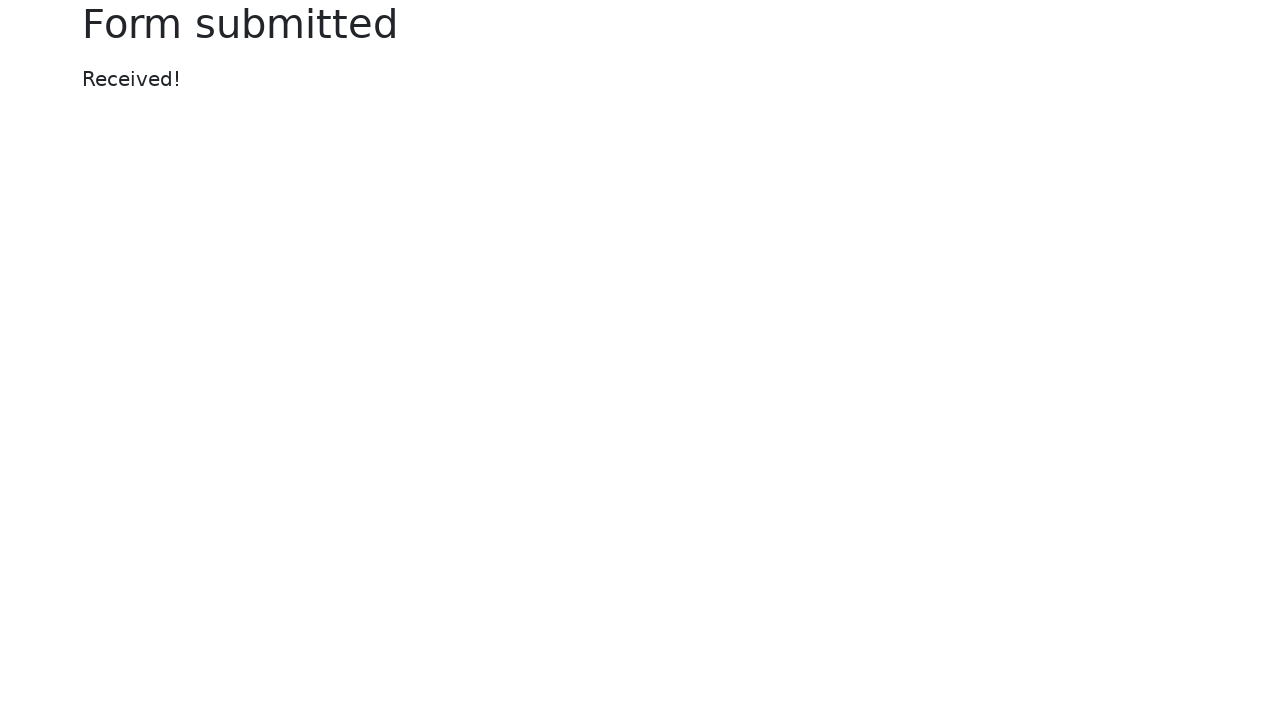

Form submission message appeared
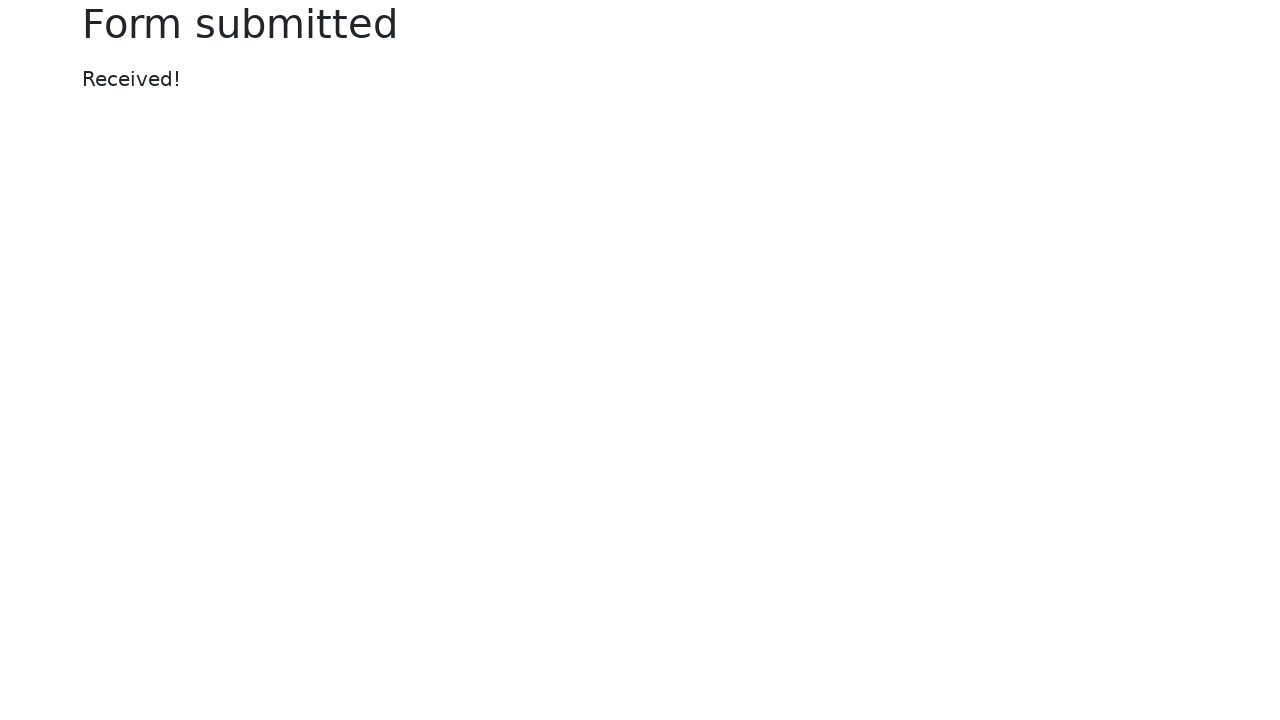

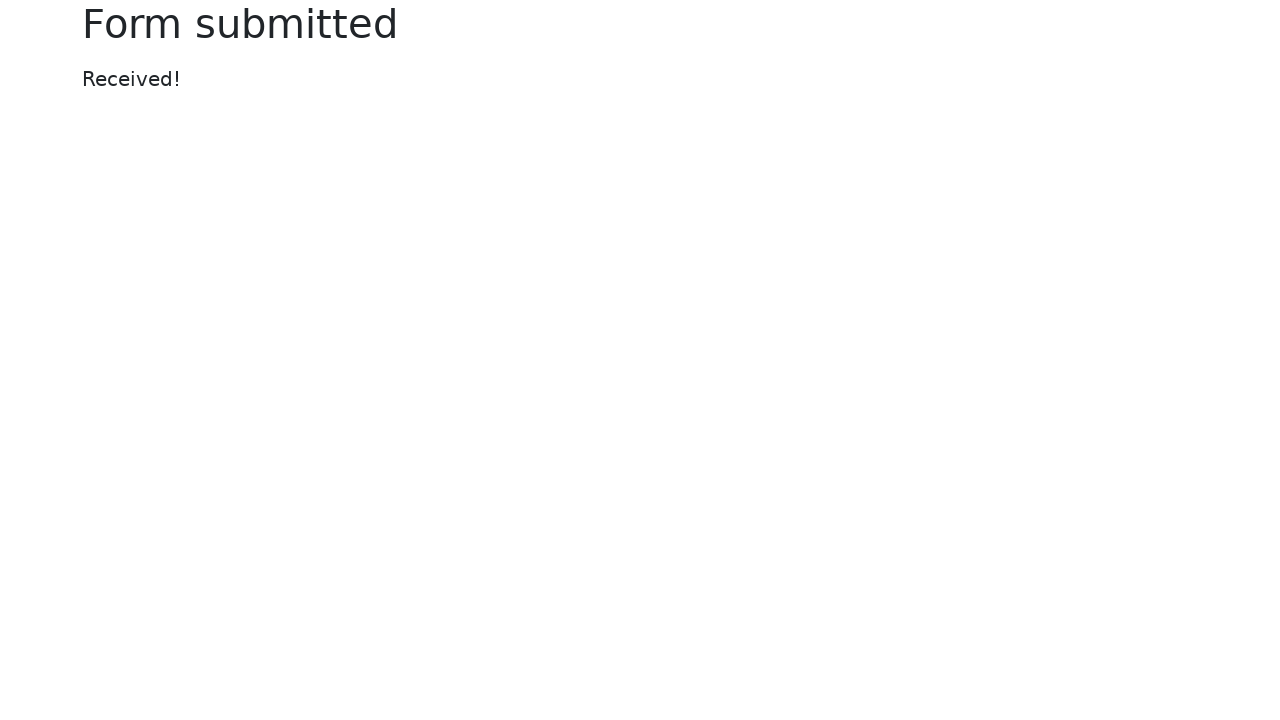